Tests that edits are saved when the edit field loses focus (blur event)

Starting URL: https://demo.playwright.dev/todomvc

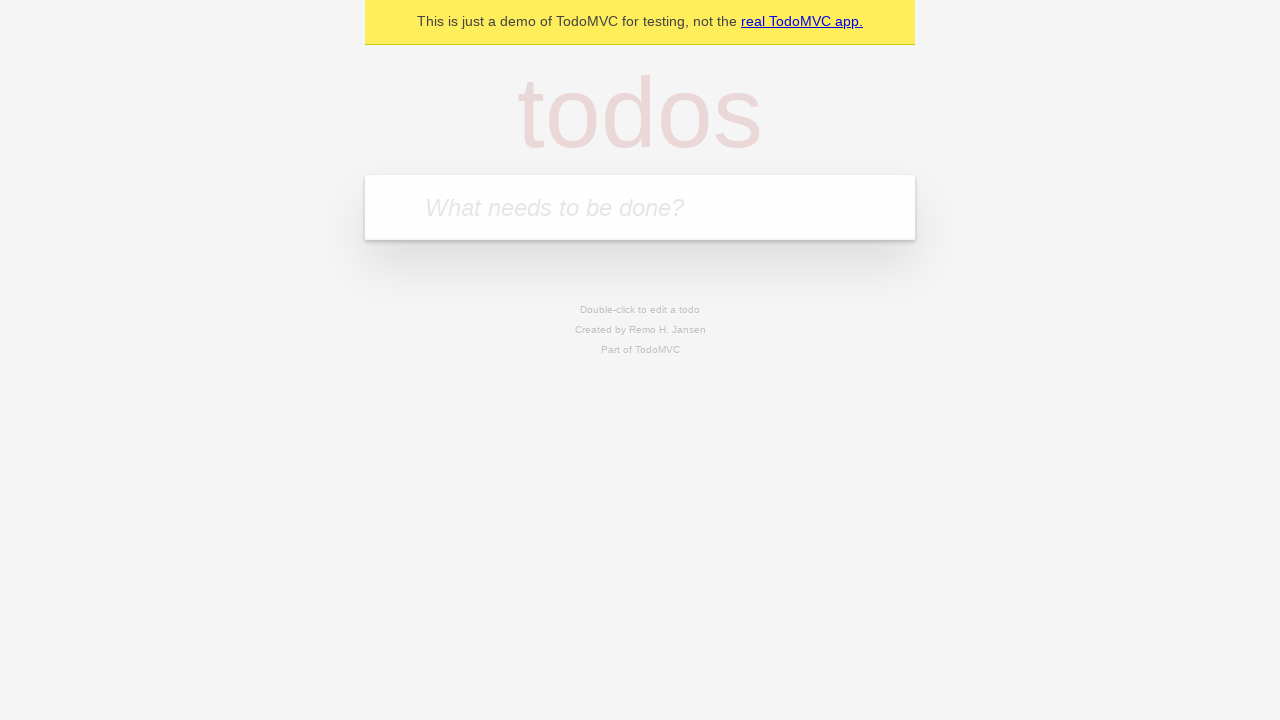

Filled new todo field with 'buy some cheese' on internal:attr=[placeholder="What needs to be done?"i]
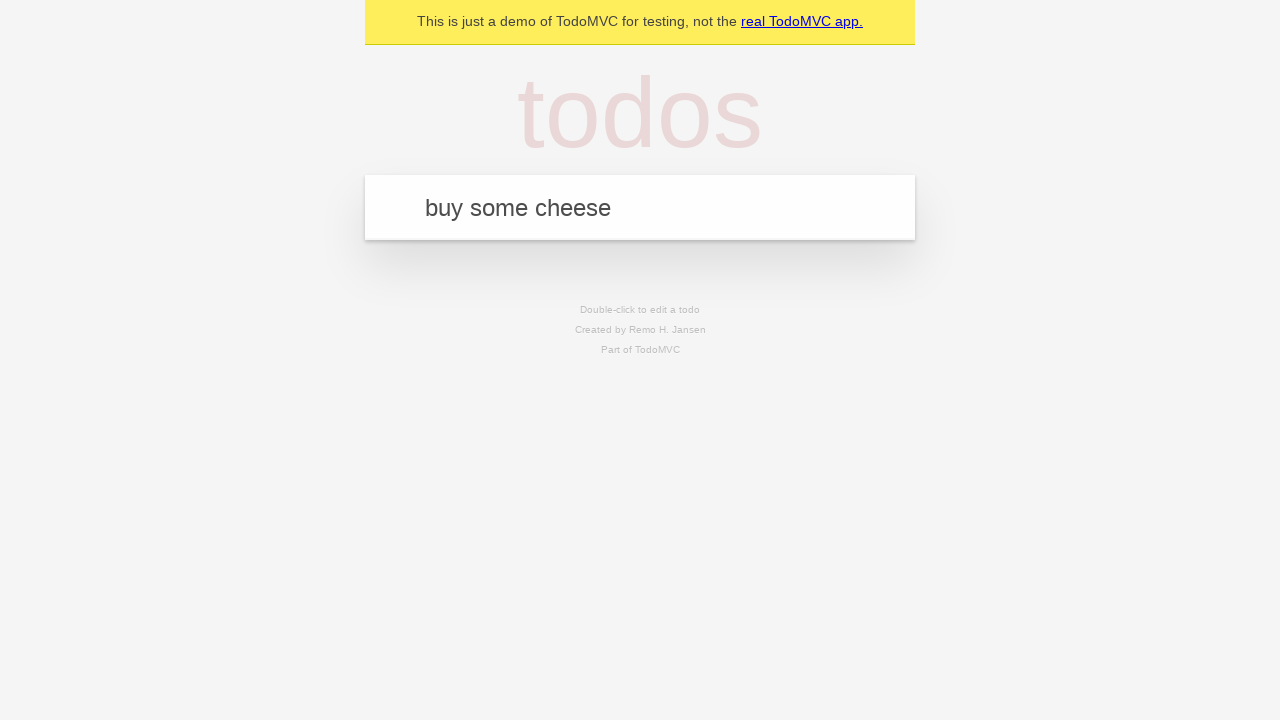

Pressed Enter to create todo 'buy some cheese' on internal:attr=[placeholder="What needs to be done?"i]
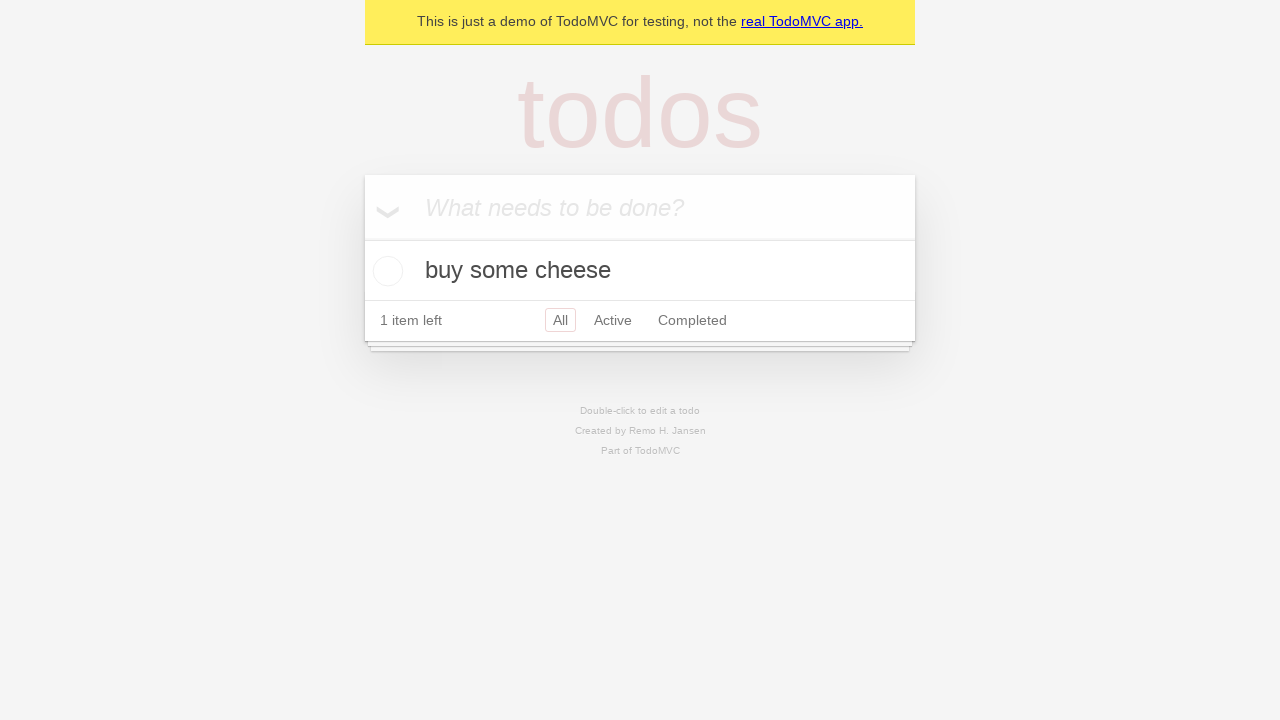

Filled new todo field with 'feed the cat' on internal:attr=[placeholder="What needs to be done?"i]
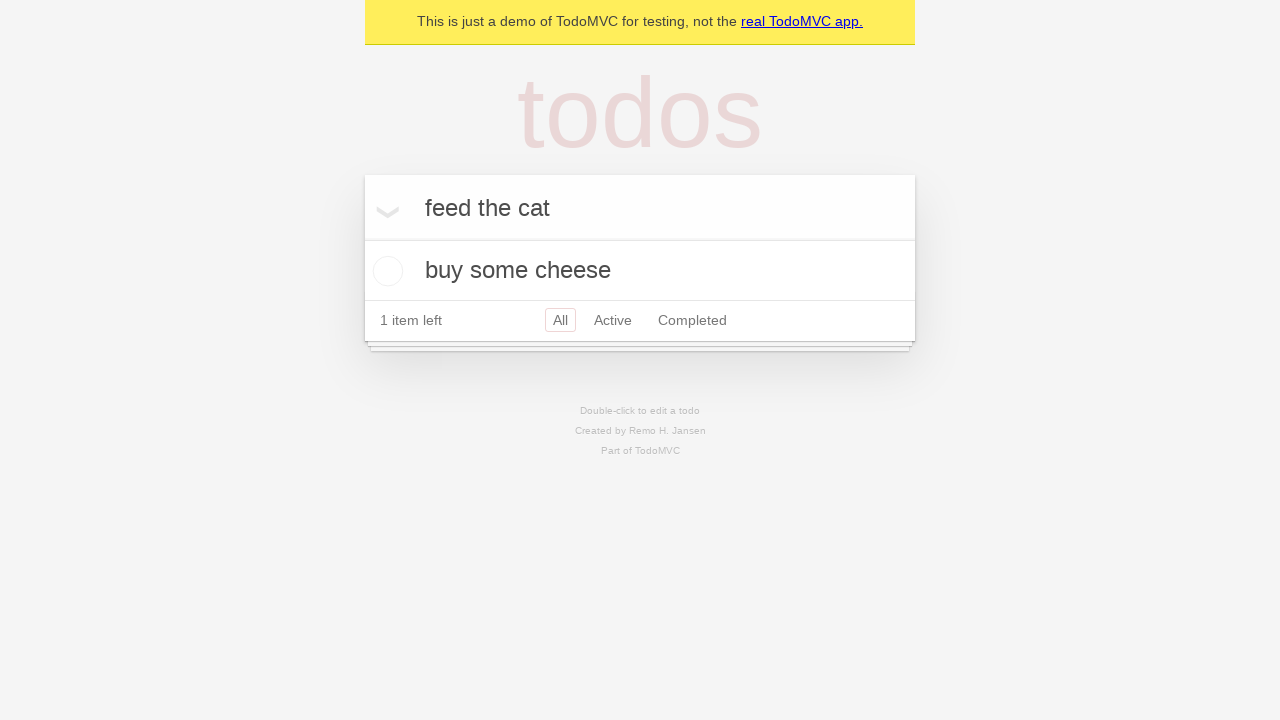

Pressed Enter to create todo 'feed the cat' on internal:attr=[placeholder="What needs to be done?"i]
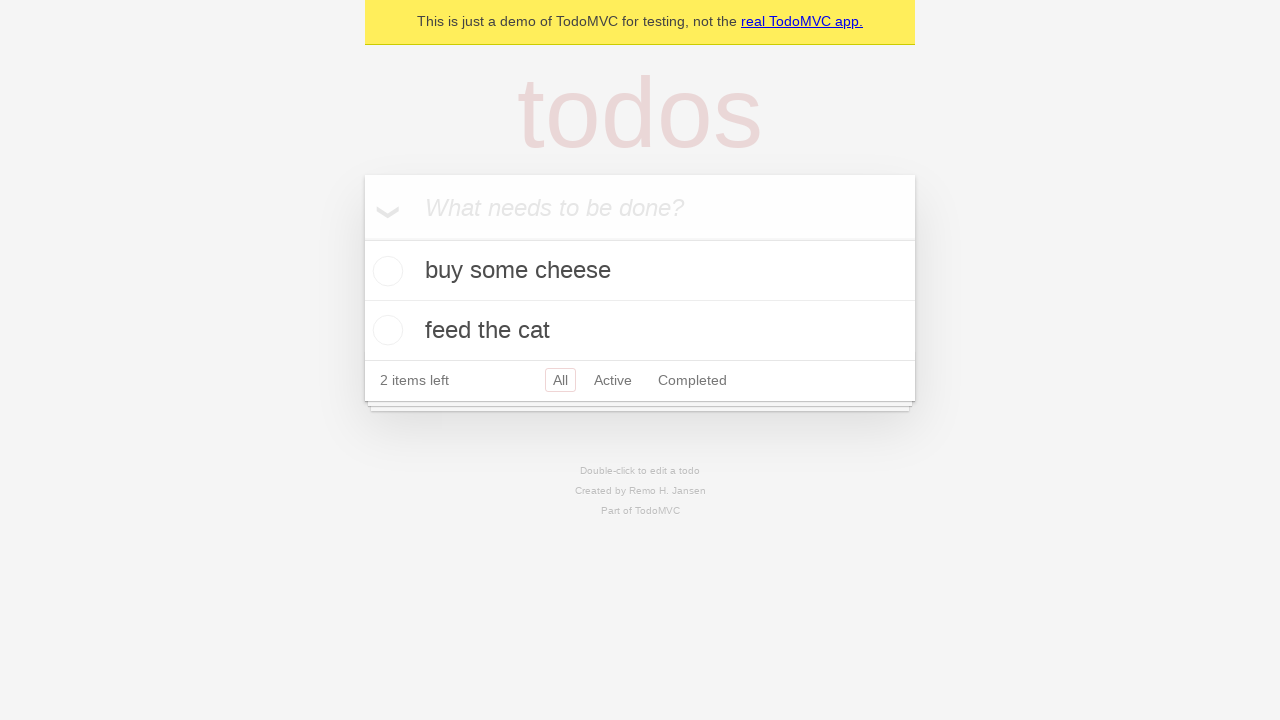

Filled new todo field with 'book a doctors appointment' on internal:attr=[placeholder="What needs to be done?"i]
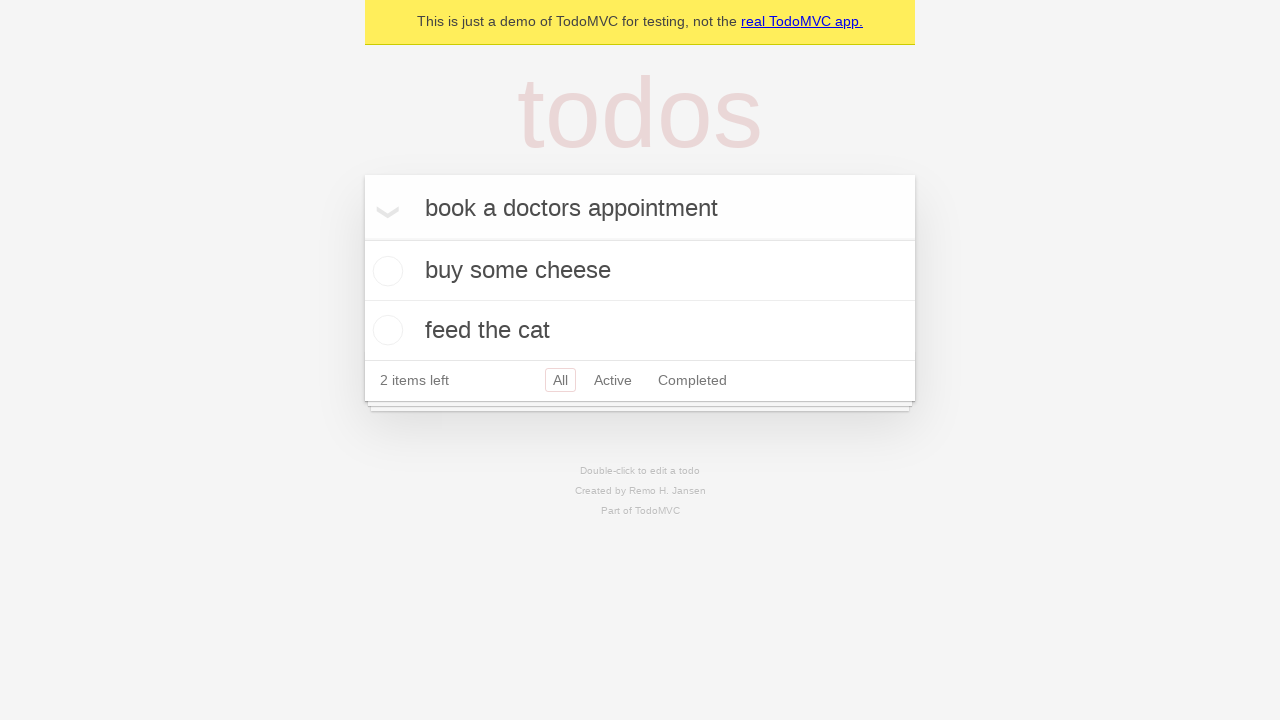

Pressed Enter to create todo 'book a doctors appointment' on internal:attr=[placeholder="What needs to be done?"i]
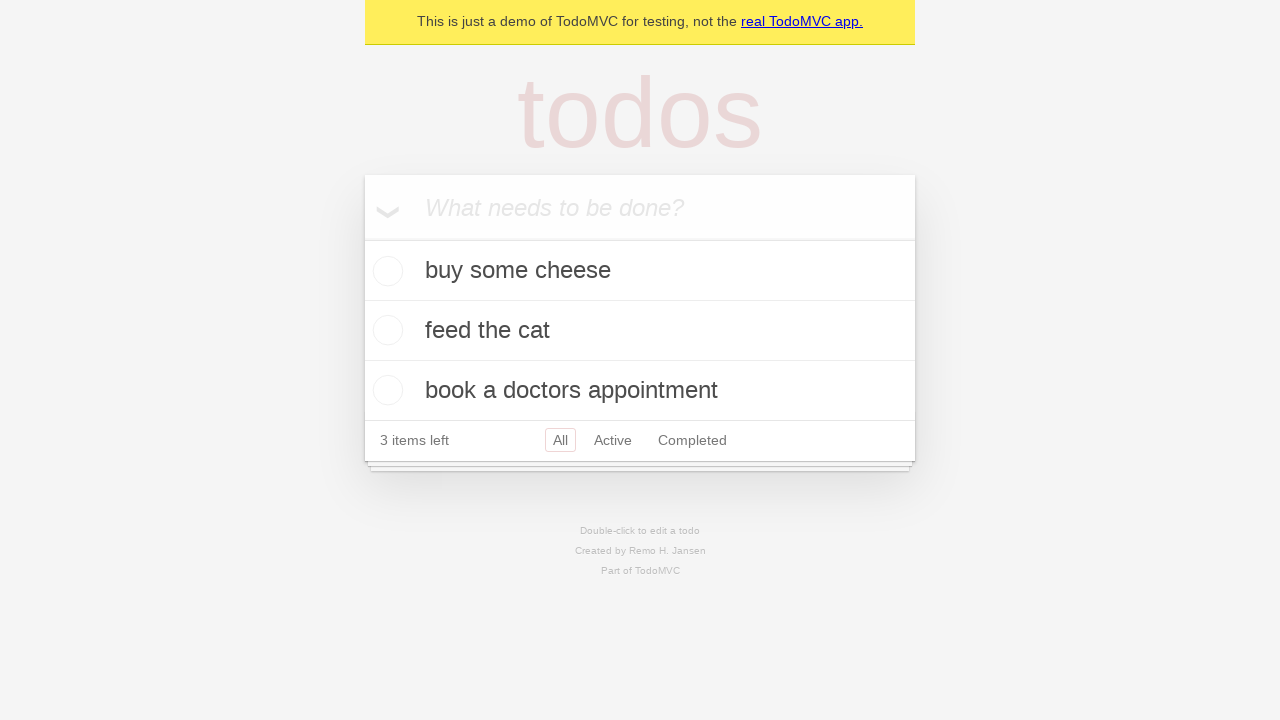

Waited for todo items to load
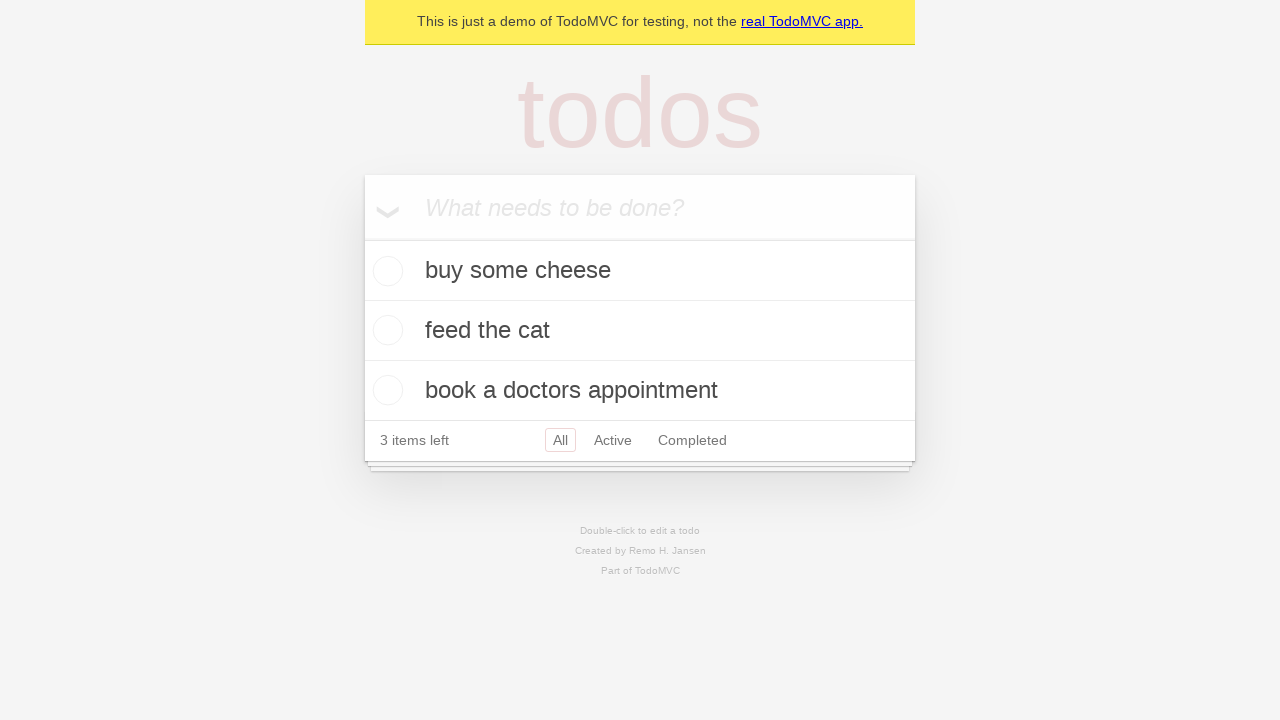

Double-clicked second todo item to enter edit mode at (640, 331) on internal:testid=[data-testid="todo-item"s] >> nth=1
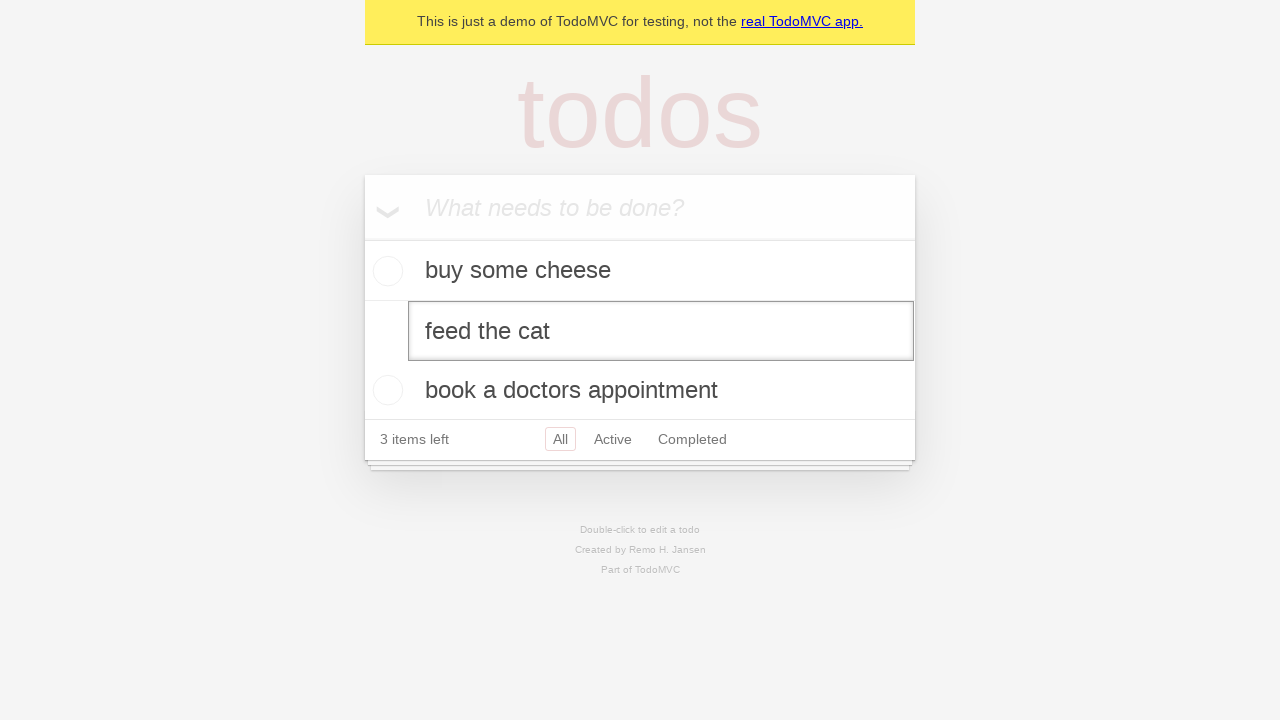

Filled edit field with 'buy some sausages' on internal:testid=[data-testid="todo-item"s] >> nth=1 >> internal:role=textbox[nam
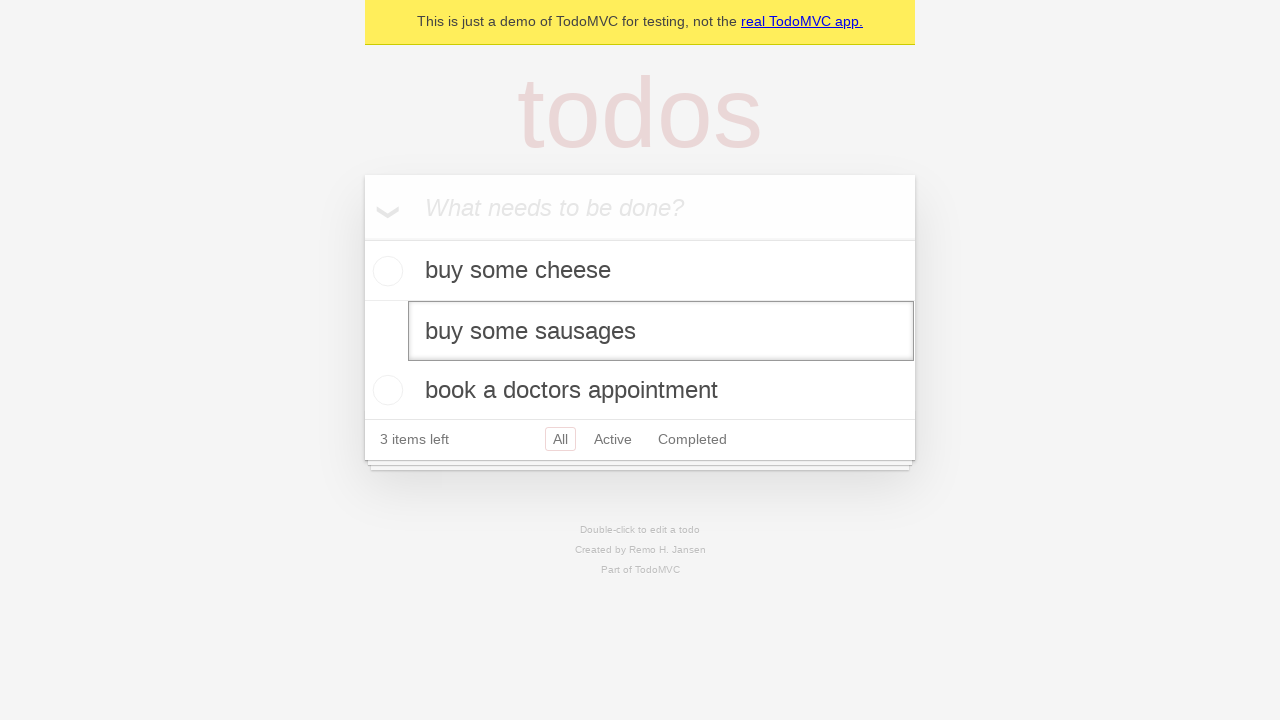

Dispatched blur event to save edited todo
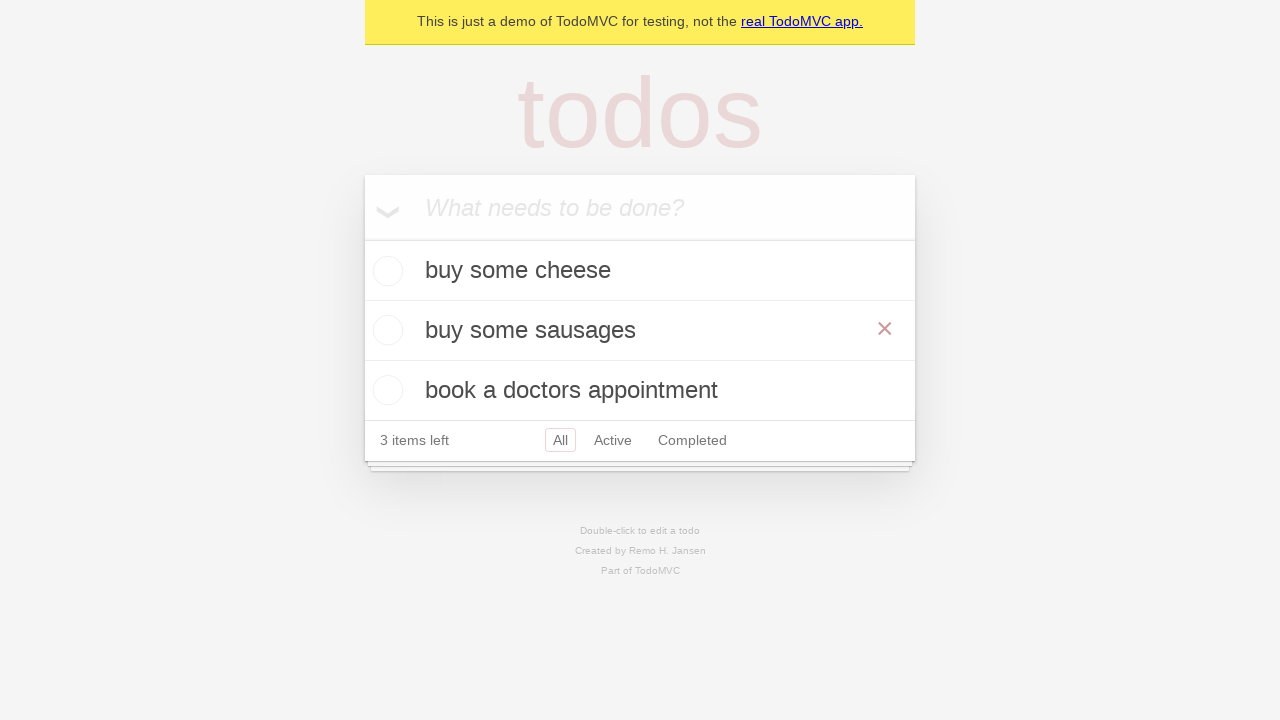

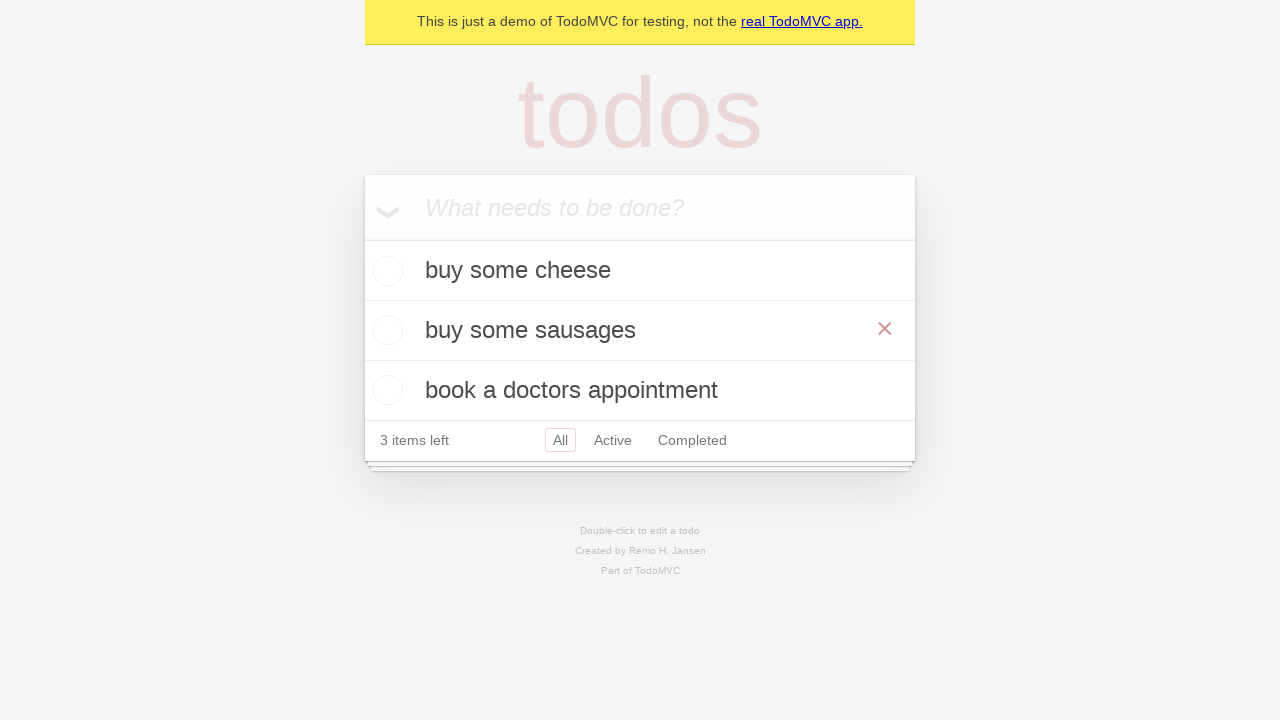